Tests form interaction on MyContactForm website by navigating to sample forms, filling in a subject field, clicking a checkbox, and selecting an option from a dropdown

Starting URL: https://www.mycontactform.com/index.php

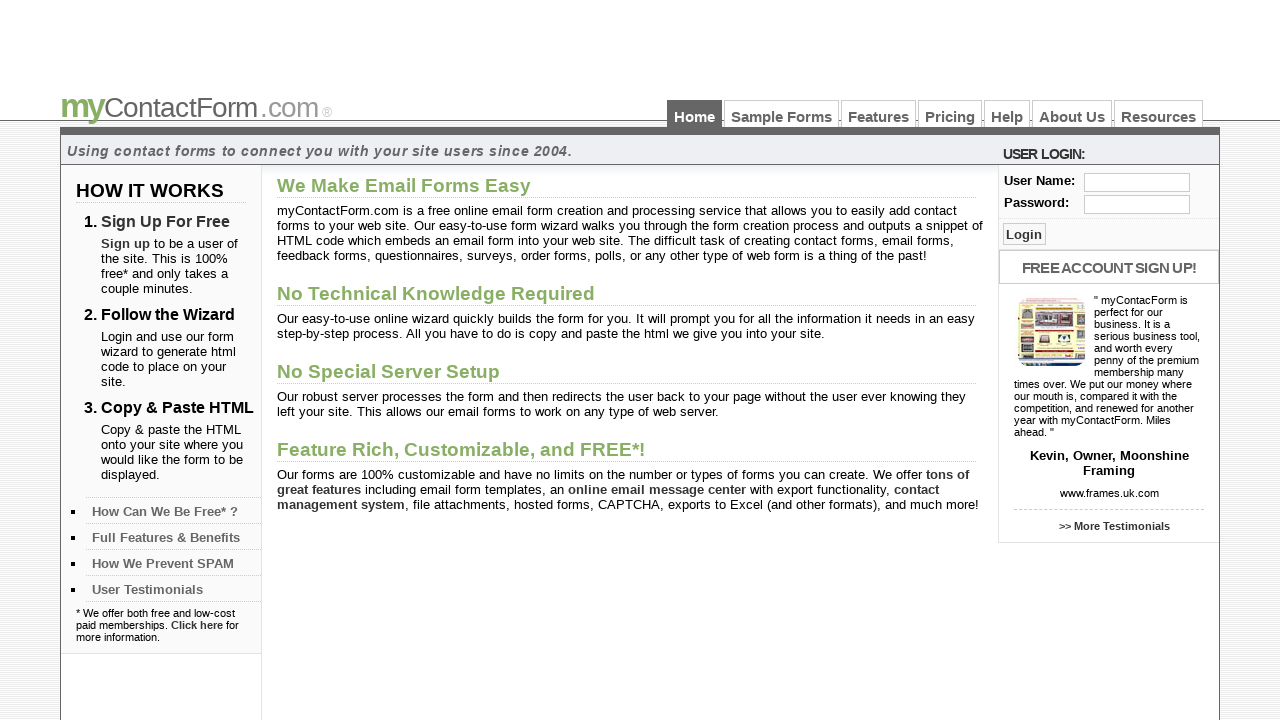

Clicked on Sample Forms link at (782, 114) on a:text('Sample Forms')
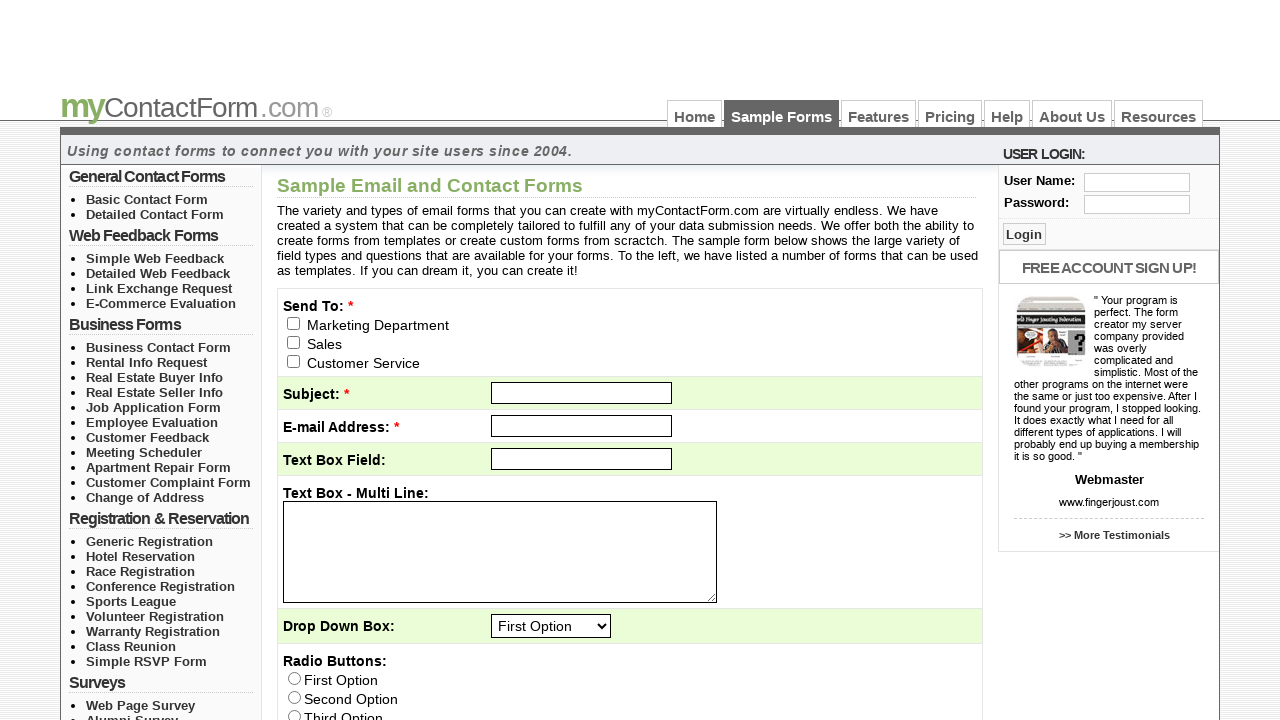

Filled subject field with 'math' on input[name='subject']
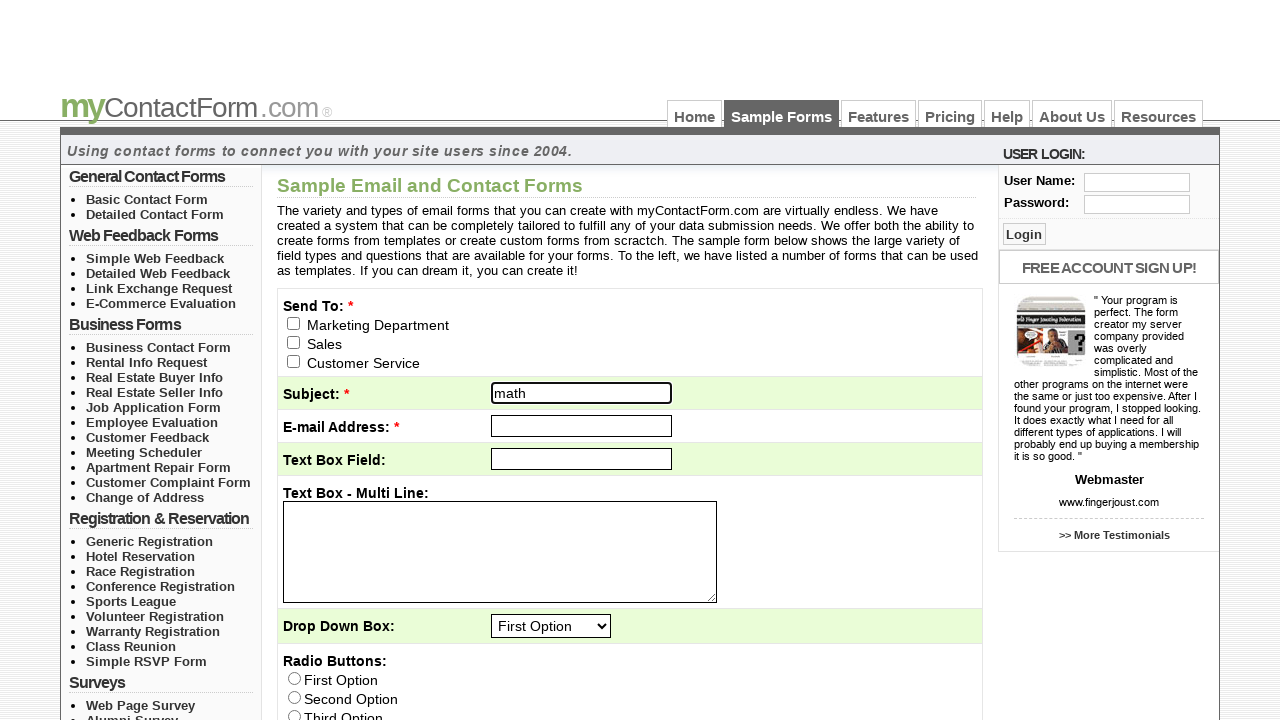

Clicked checkbox in the form at (294, 323) on #contactForm >> xpath=//table/tbody/tr[1]/td/div/input[1]
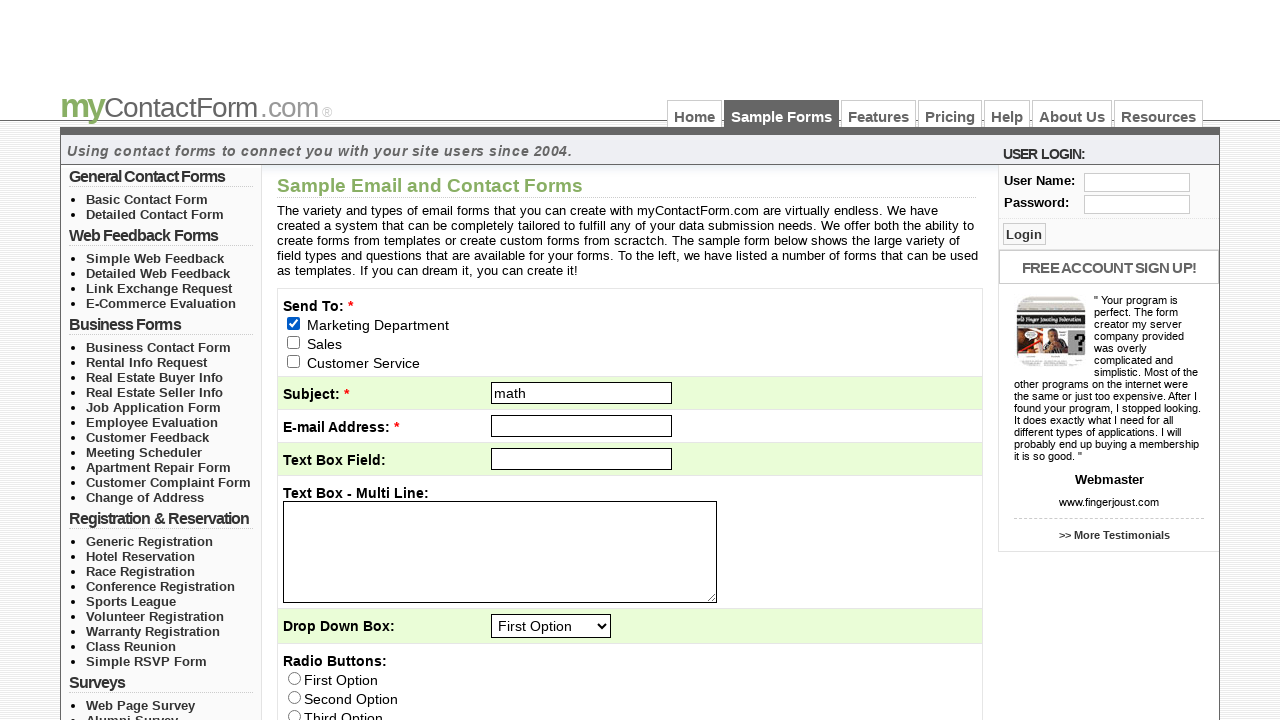

Selected 'Second Option' from dropdown on select[name='q3']
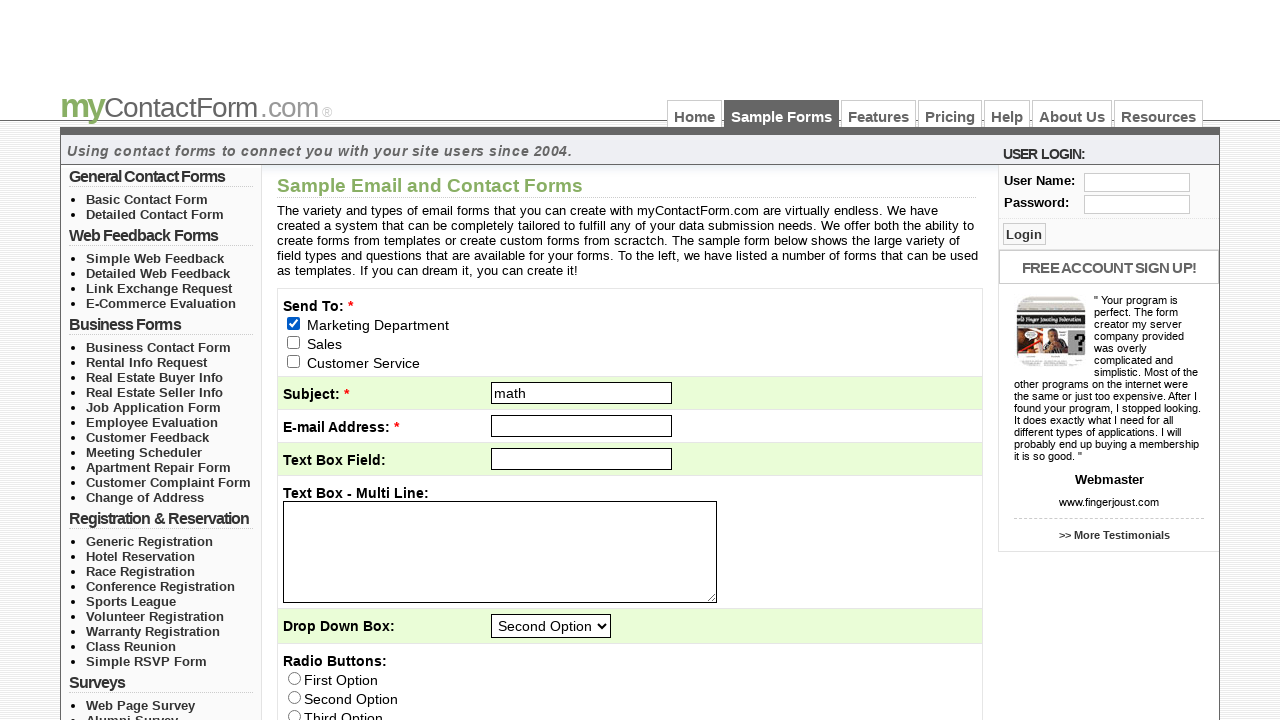

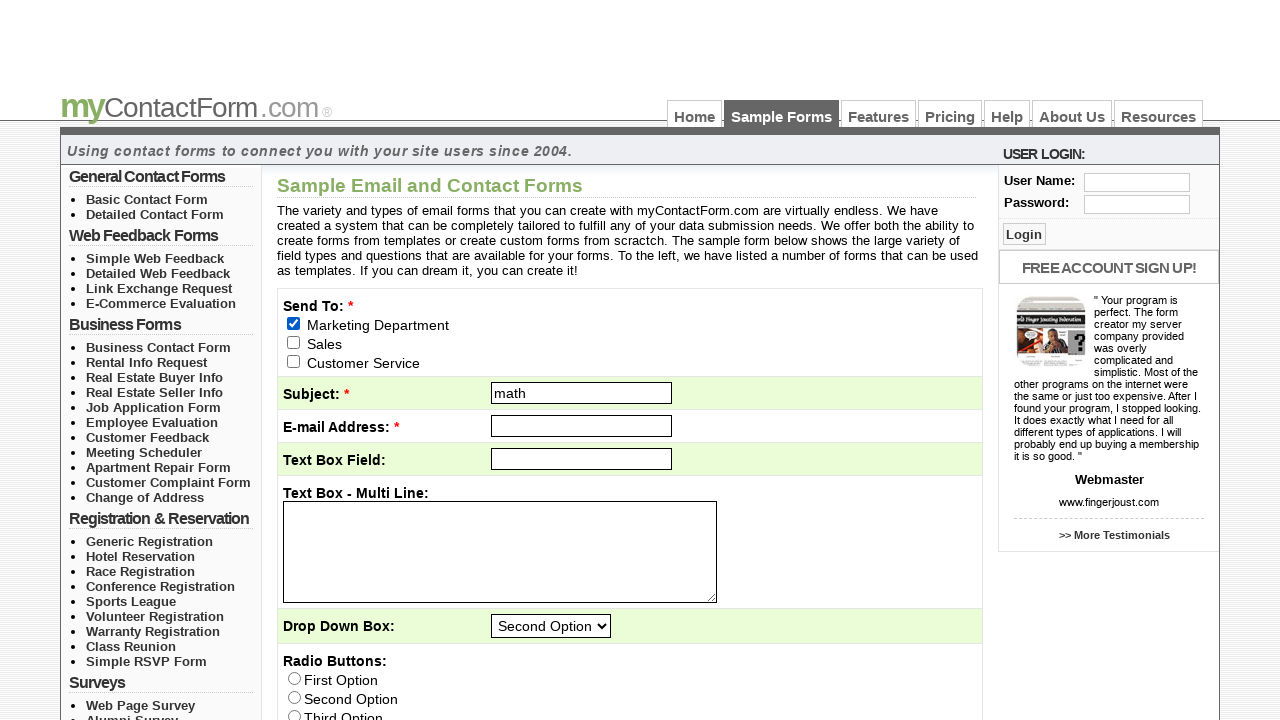